Tests the "Get started" link on the Playwright homepage by clicking it and verifying navigation to the intro page

Starting URL: https://playwright.dev/

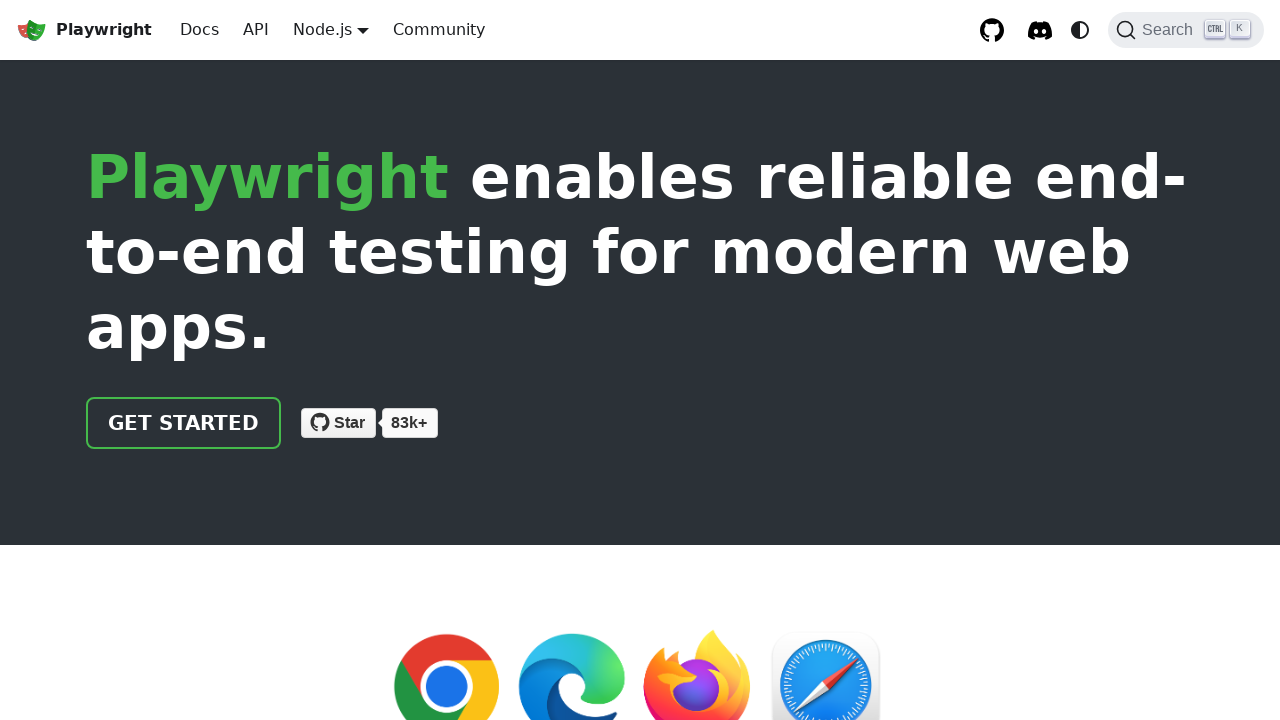

Clicked 'Get started' link on Playwright homepage at (184, 423) on internal:role=link[name="Get started"i]
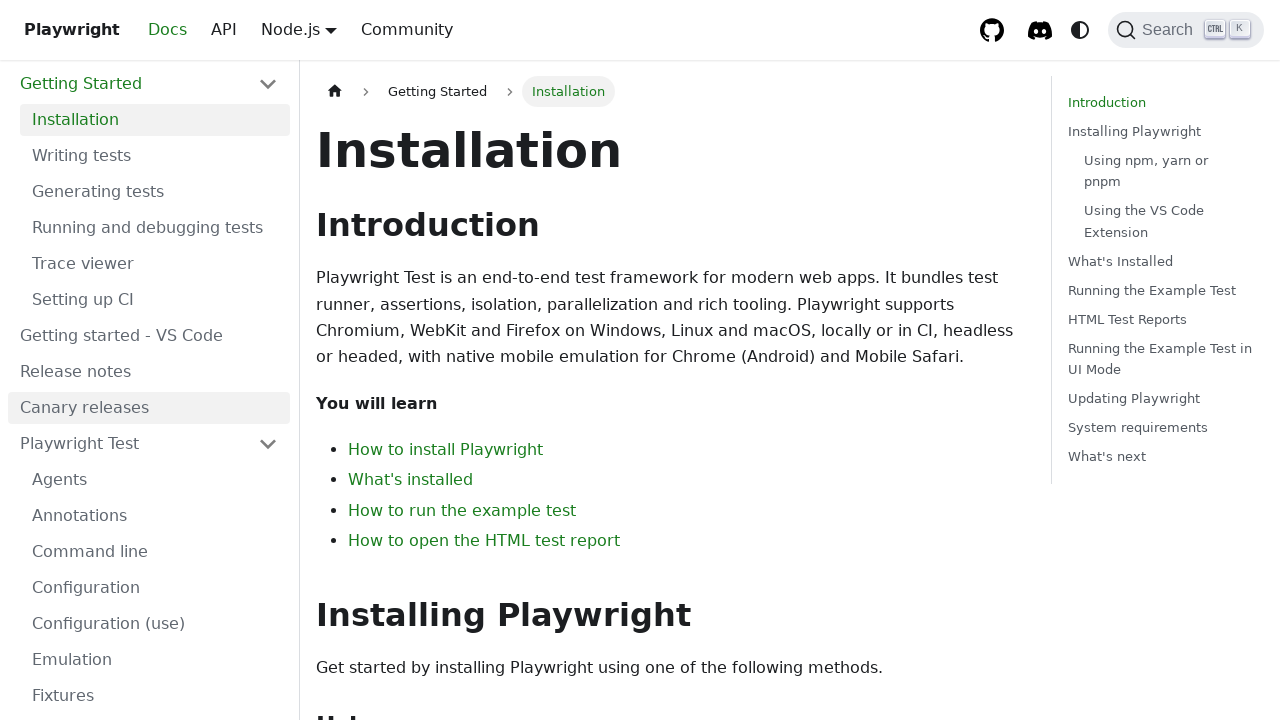

Verified navigation to intro page - URL contains 'intro'
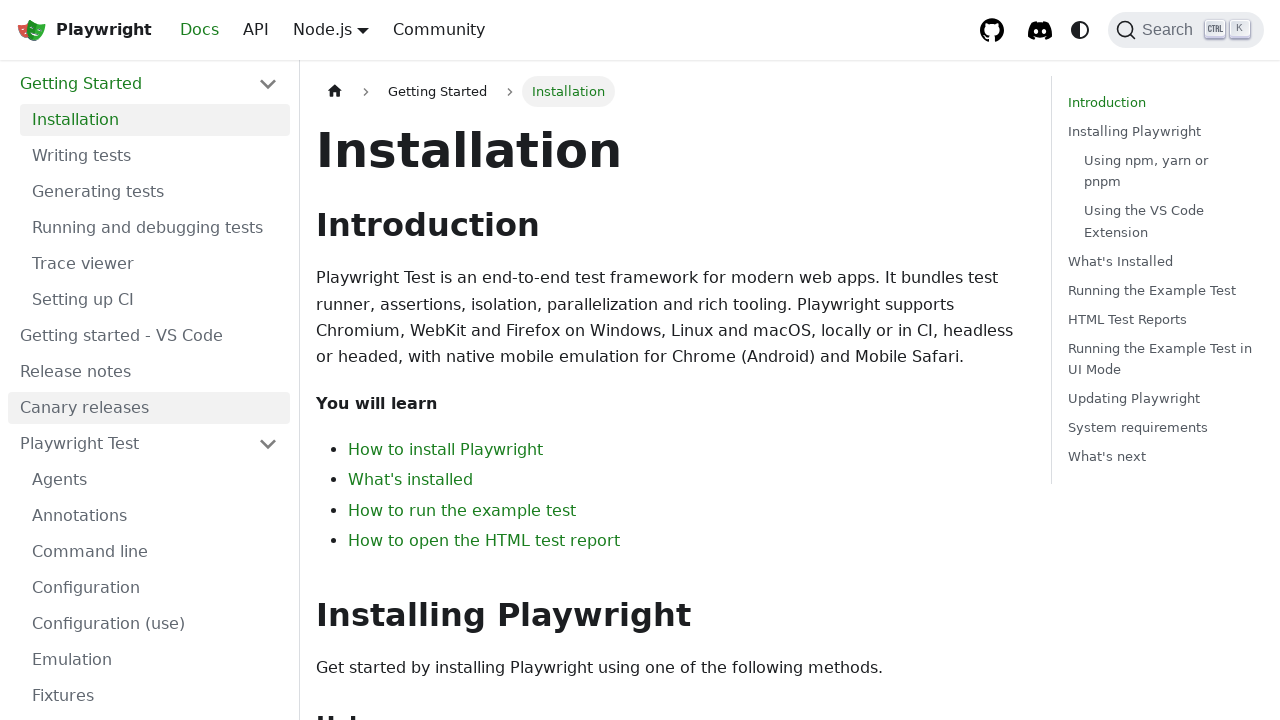

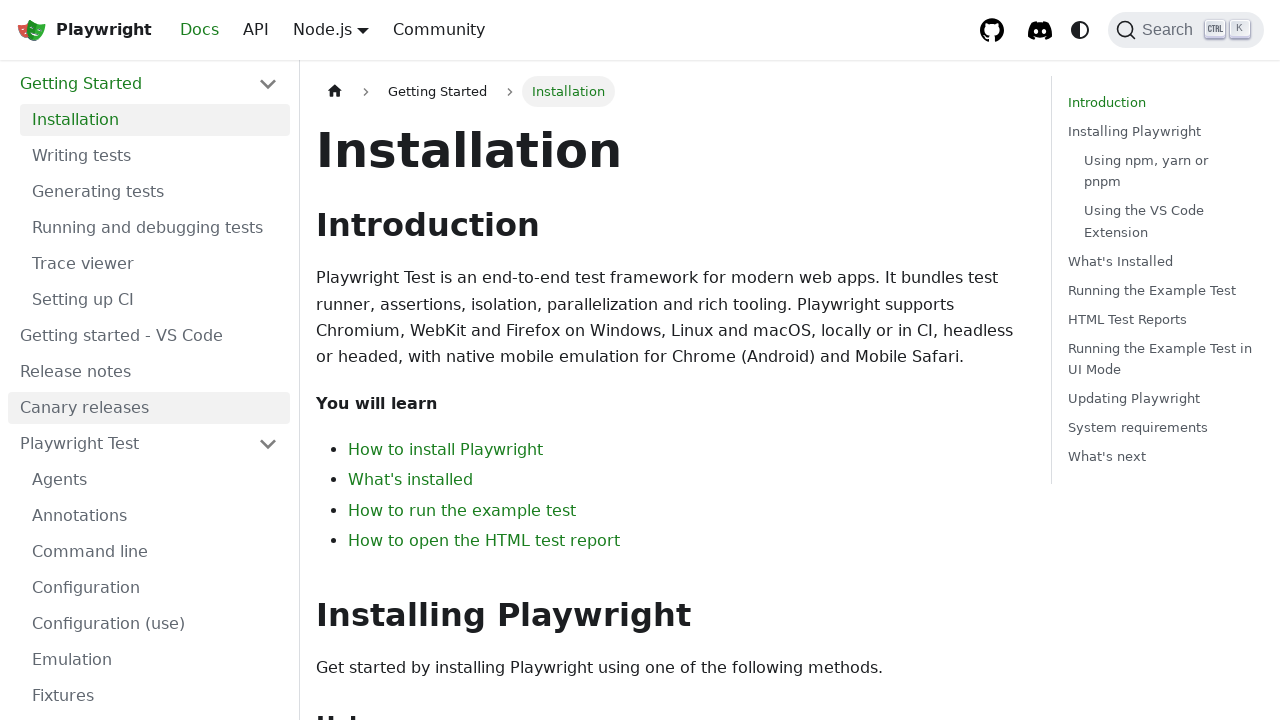